Tests scrolling from the footer element with an offset to bring a checkbox inside a nested iframe into view

Starting URL: https://selenium.dev/selenium/web/scrolling_tests/frame_with_nested_scrolling_frame_out_of_view.html

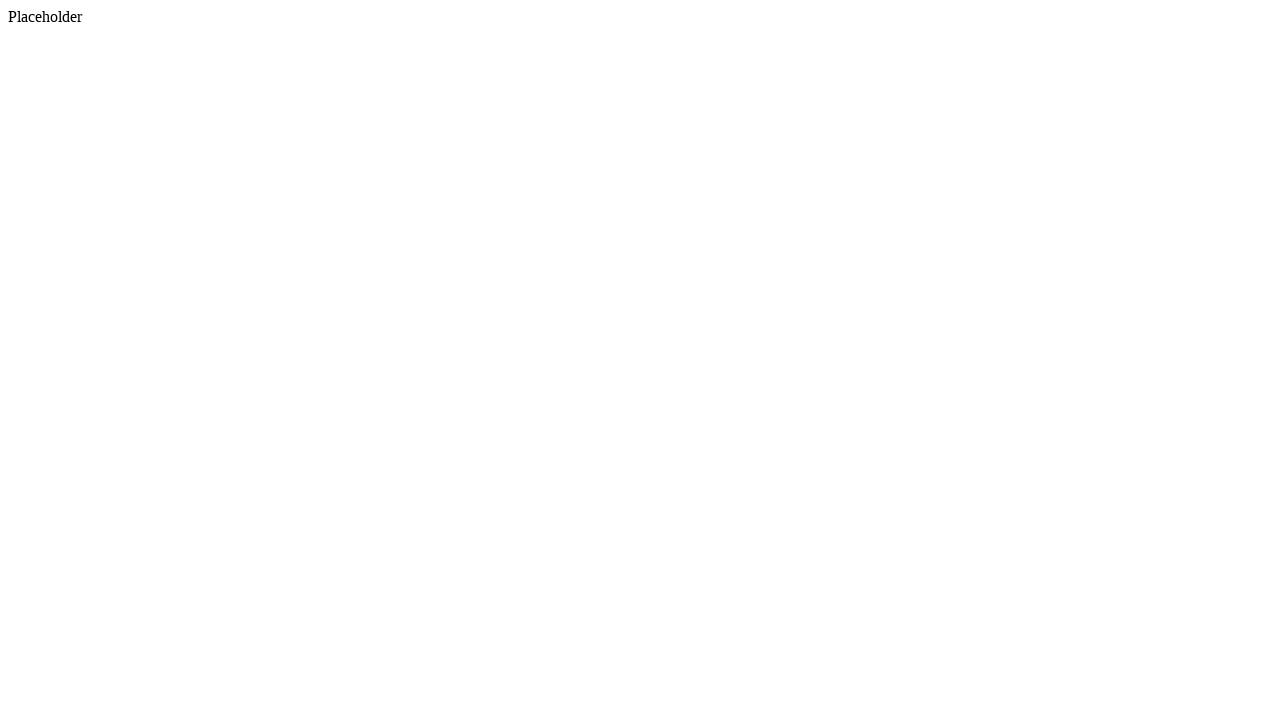

Navigated to scrolling test page with nested iframe
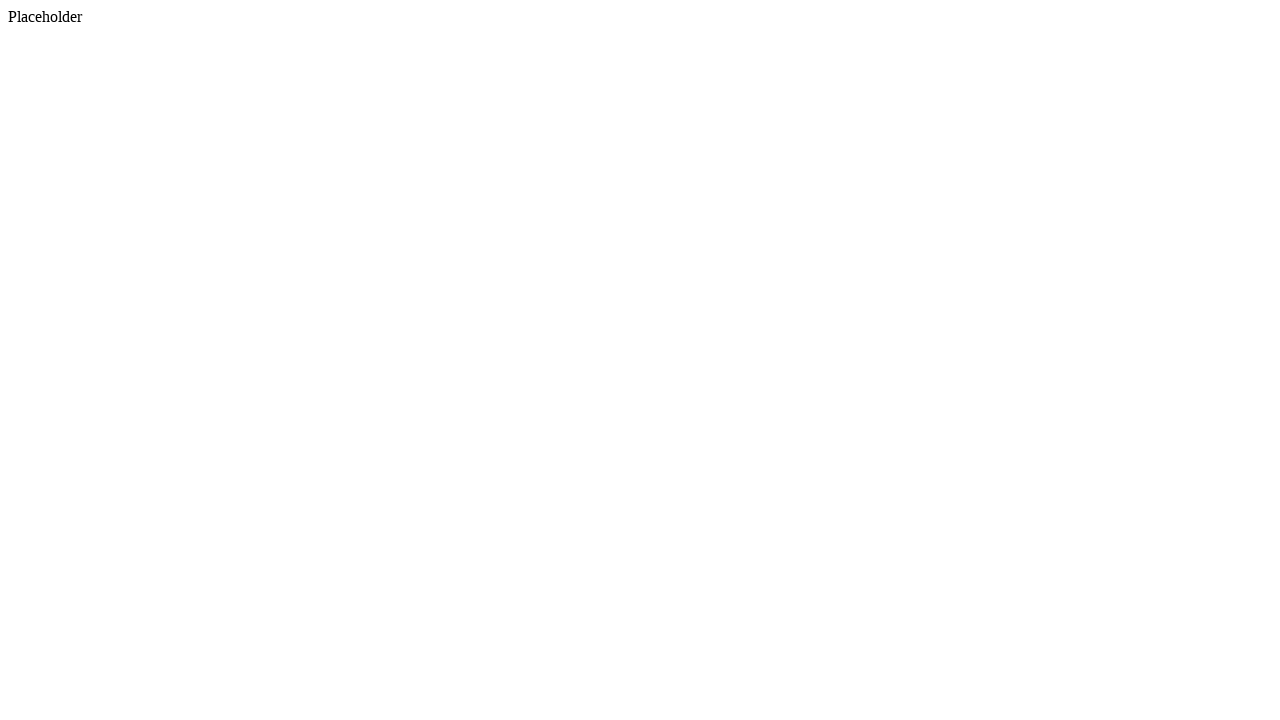

Scrolled footer element into view
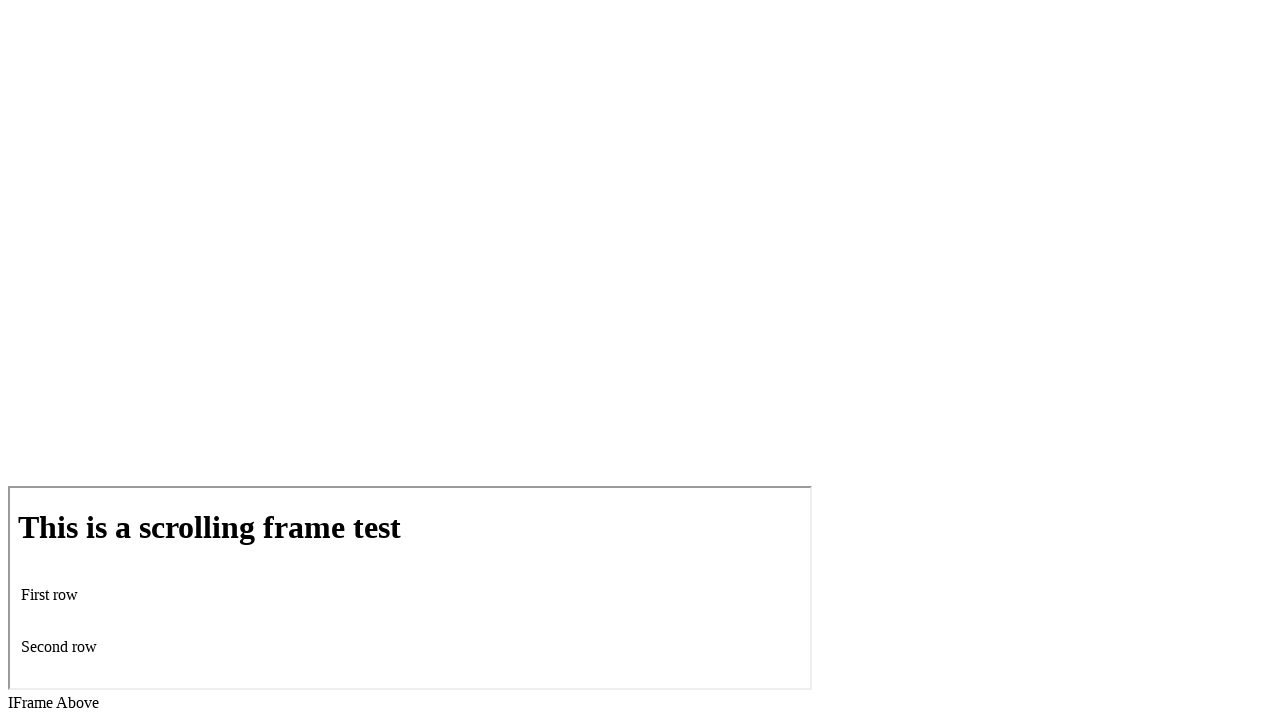

Scrolled first iframe into view
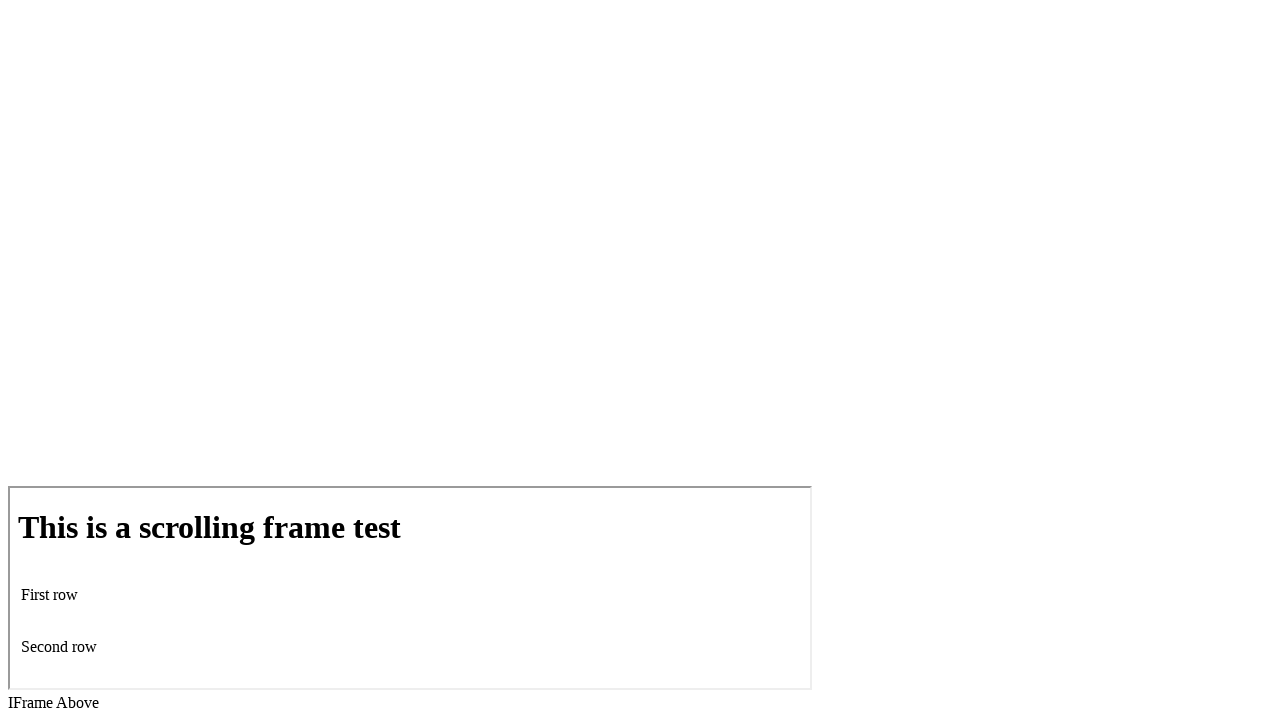

Scrolled checkbox inside nested iframe into view with offset
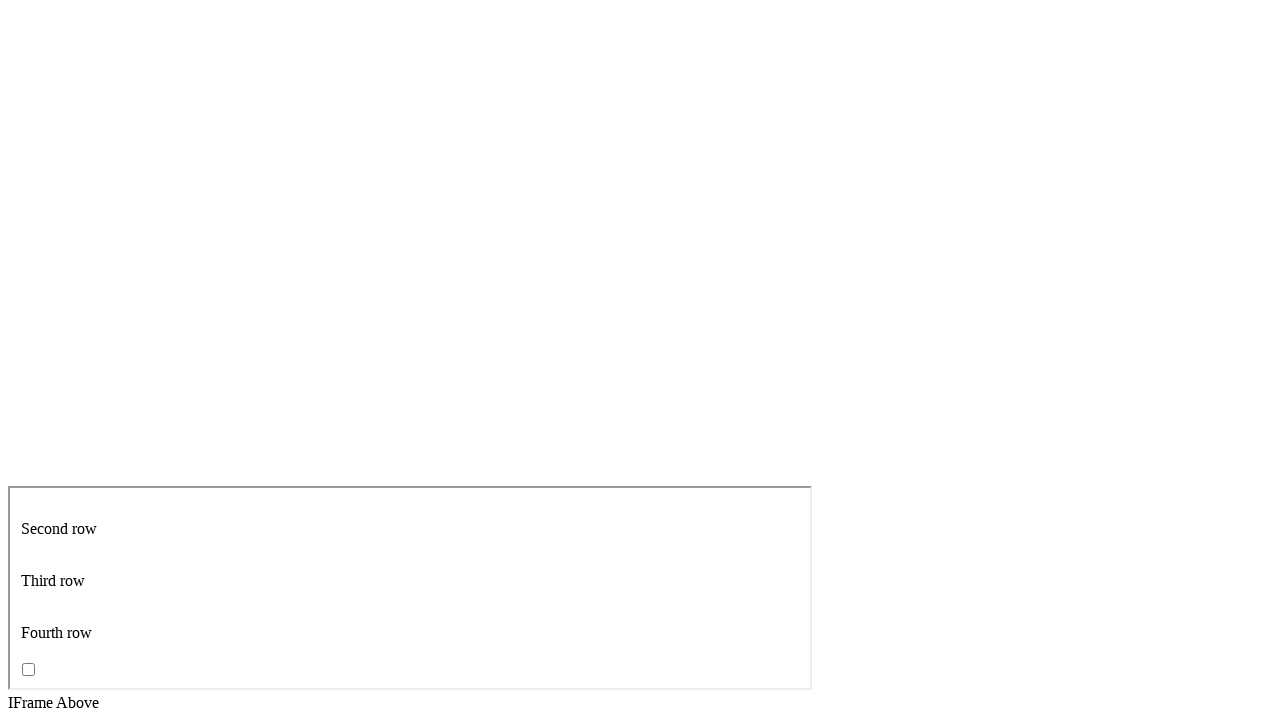

Verified checkbox inside nested iframe is visible
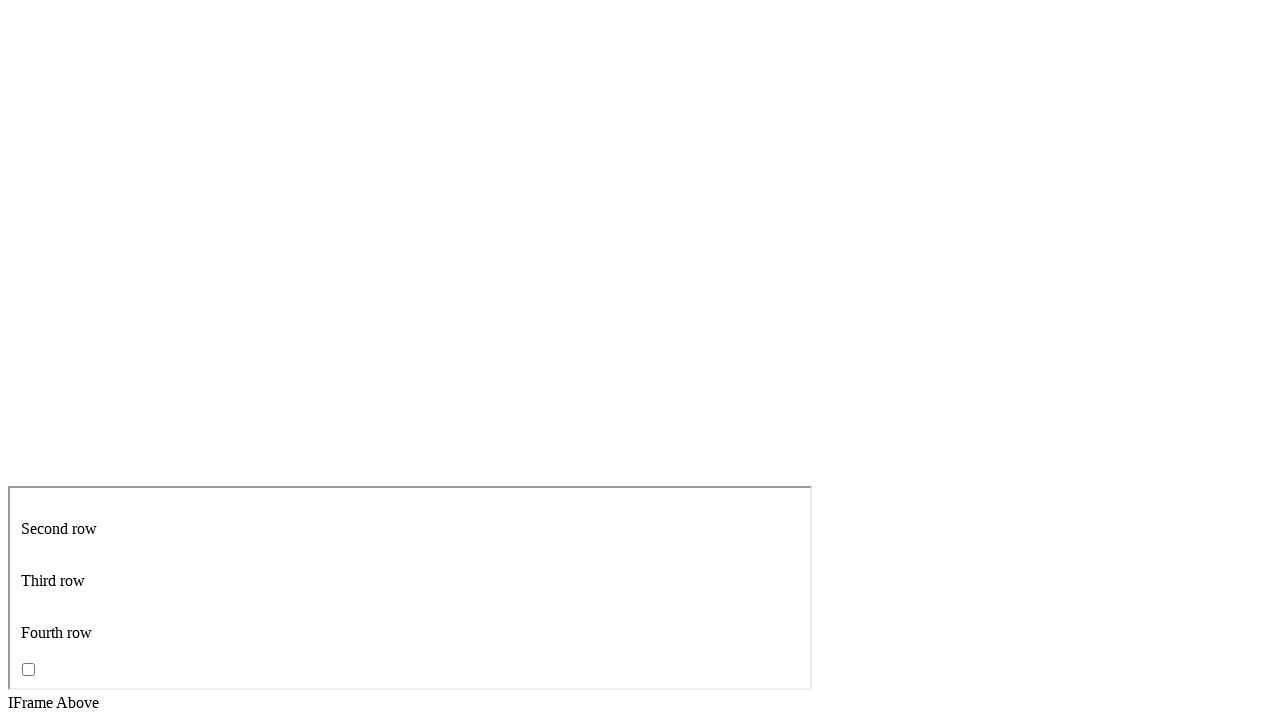

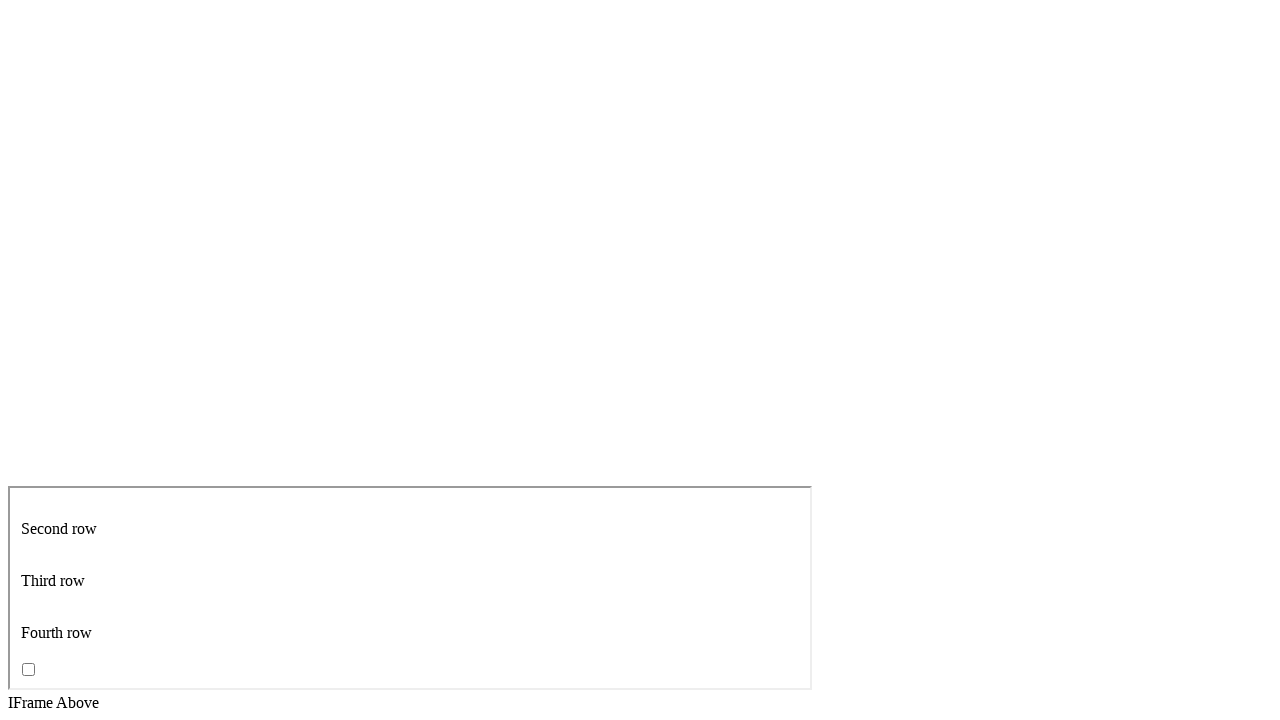